Tests that the return date calendar becomes enabled when selecting round trip option

Starting URL: https://www.rahulshettyacademy.com/dropdownsPractise/

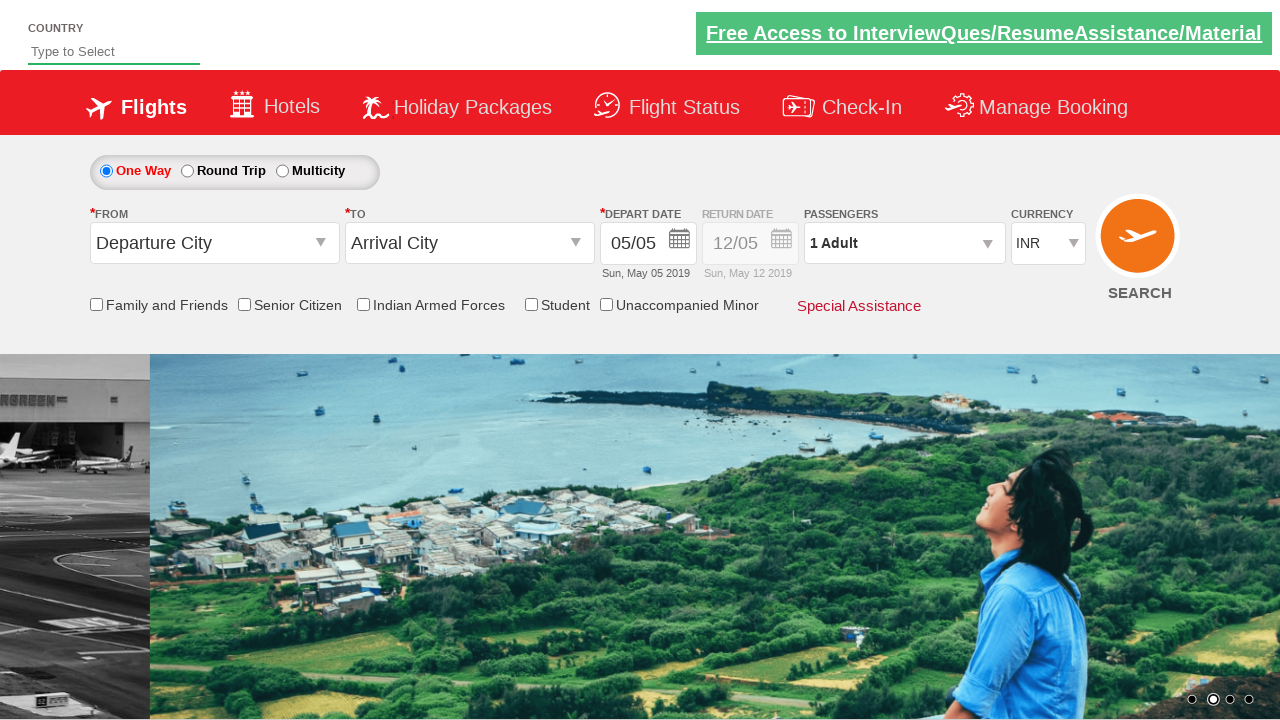

Clicked round trip radio button at (187, 171) on input#ctl00_mainContent_rbtnl_Trip_1
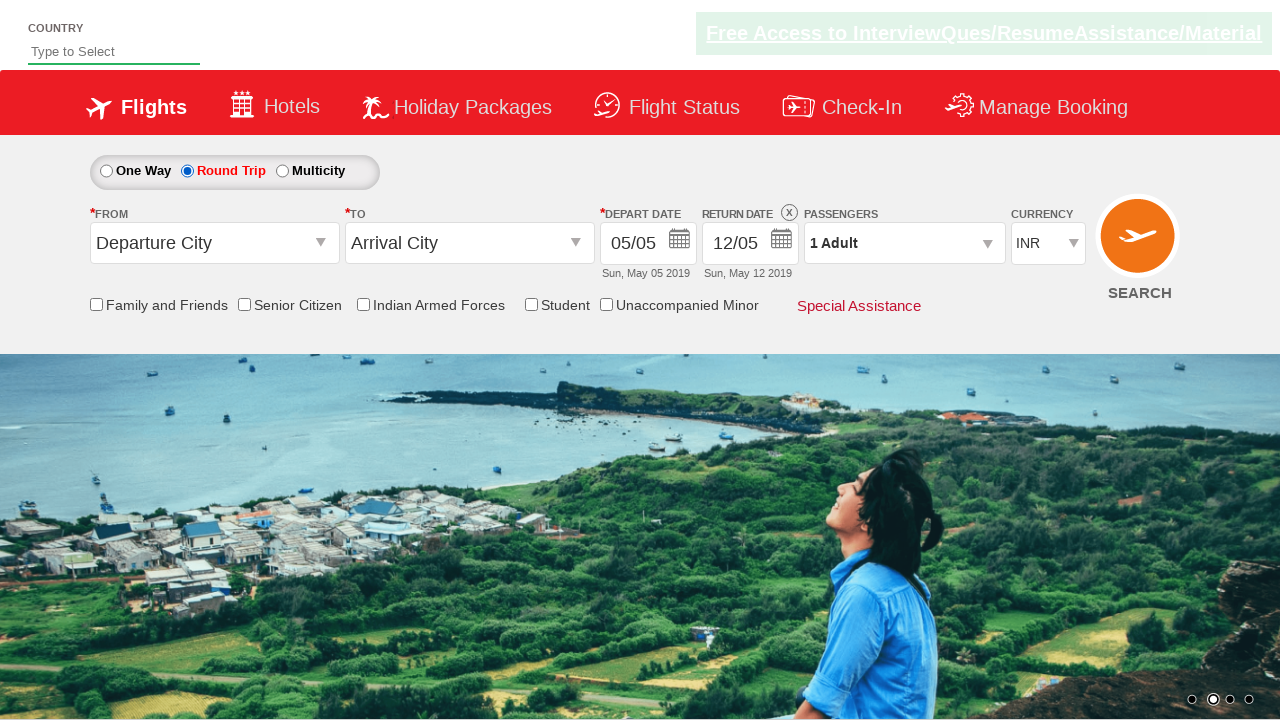

Located return date calendar control
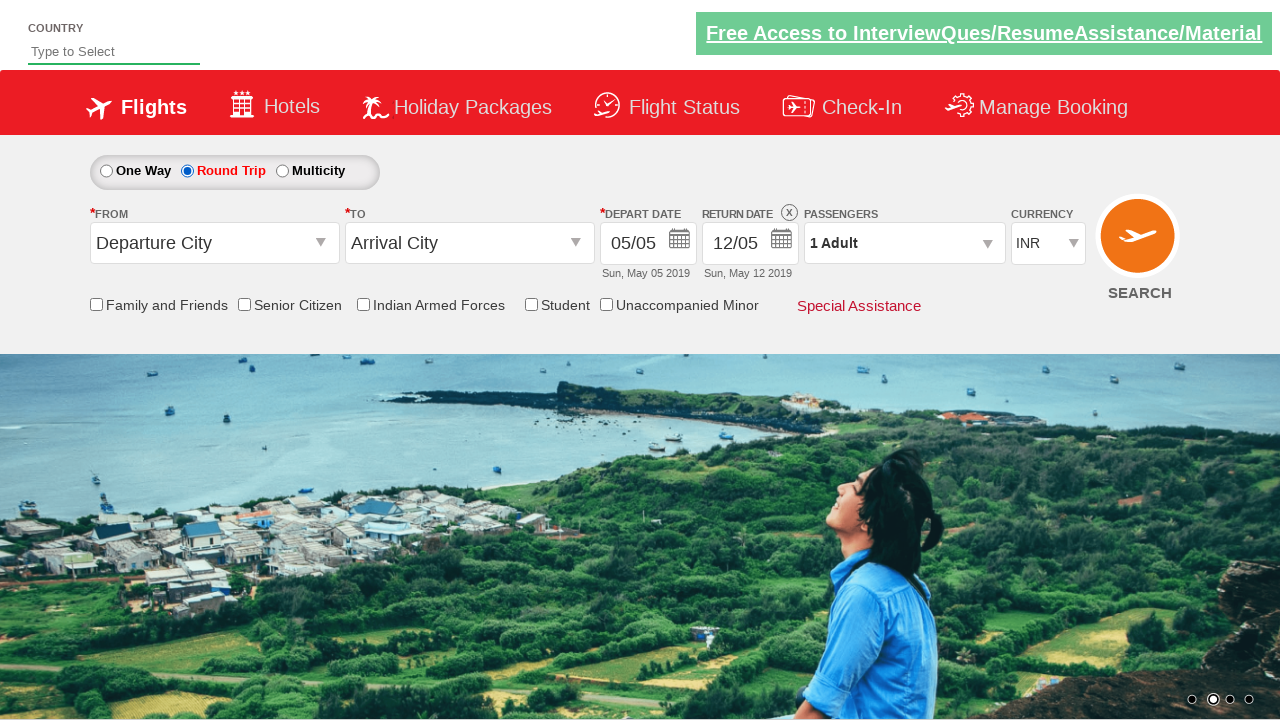

Retrieved style attribute from calendar control
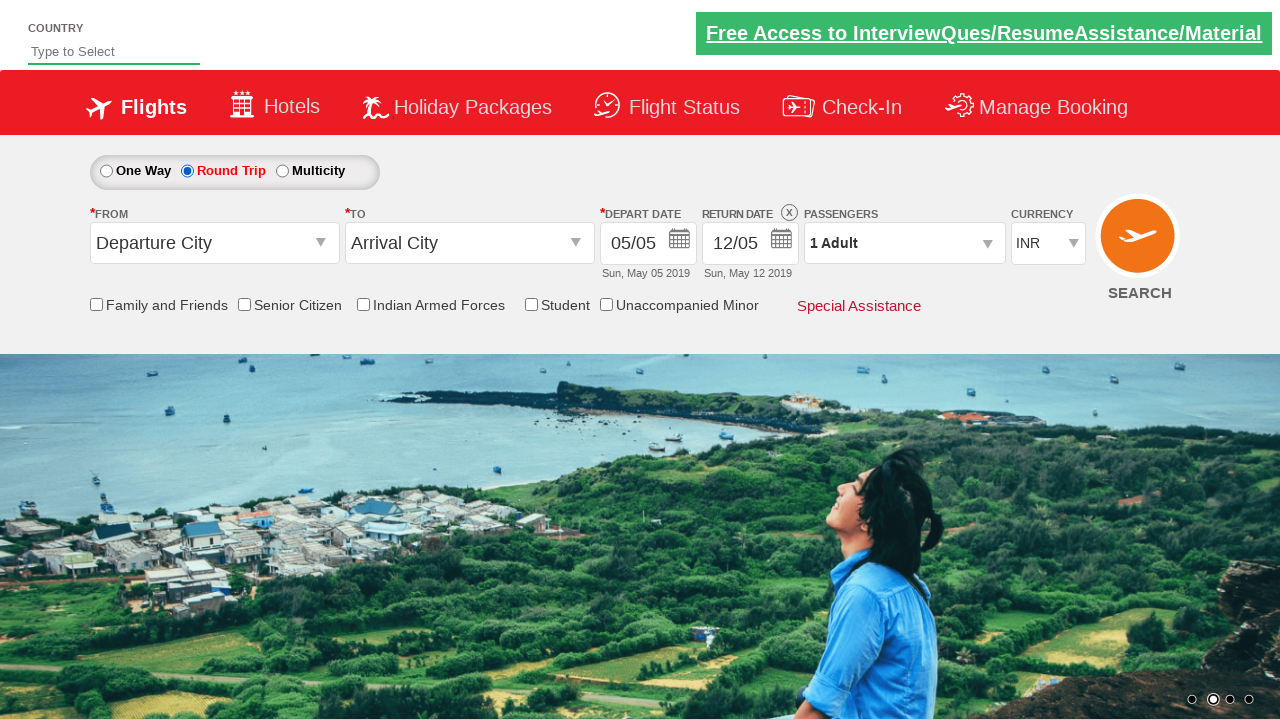

Verified calendar control is enabled (style attribute contains '1')
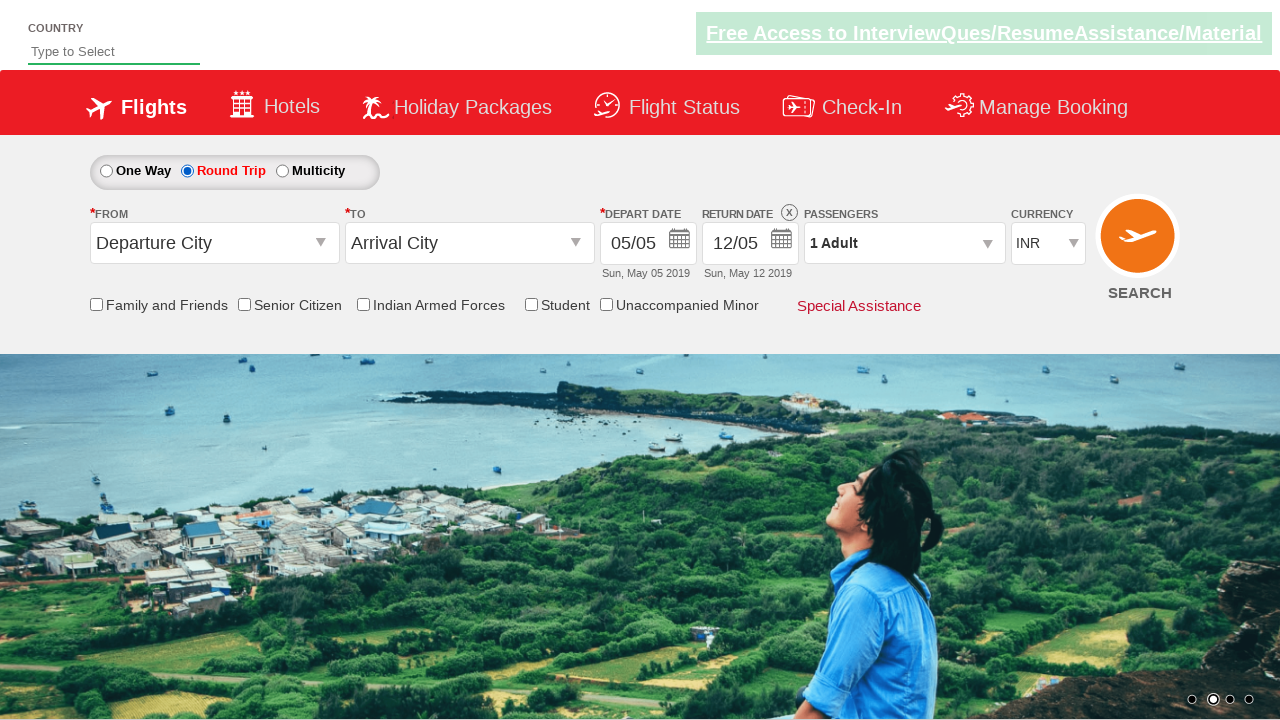

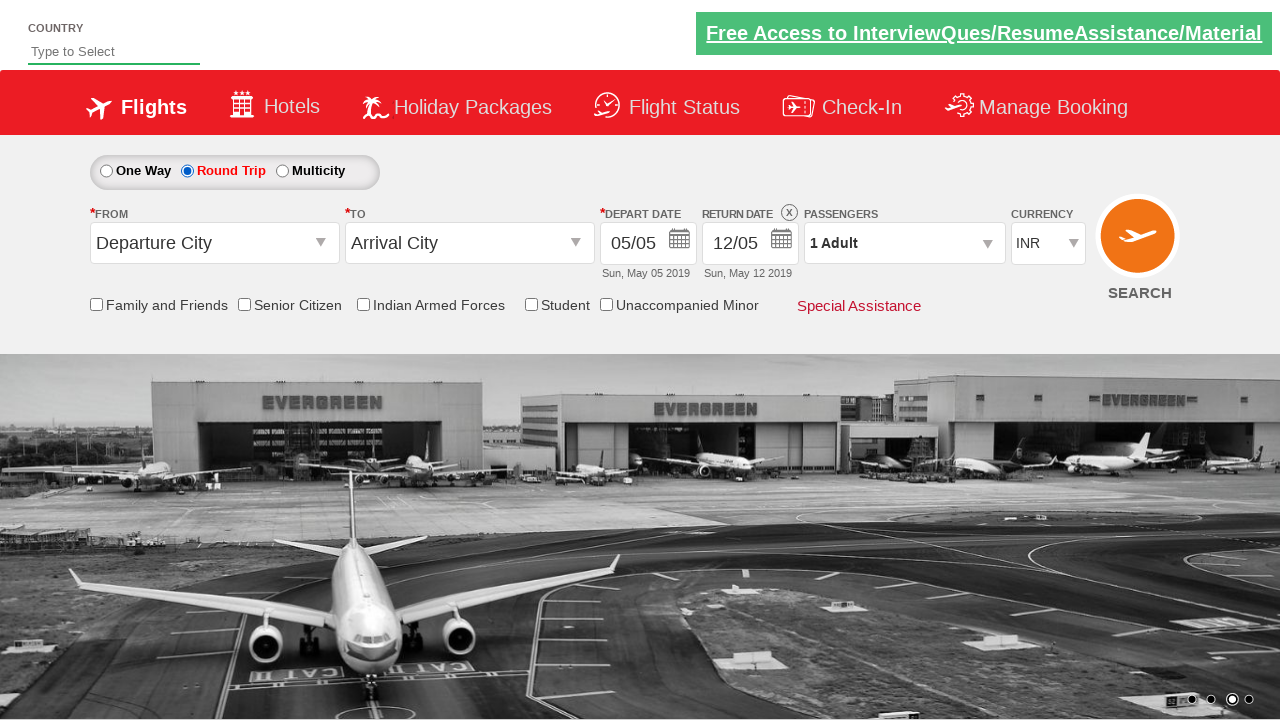